Navigates to vTiger CRM demo page and retrieves CSS properties of the sign-in button including font size, color, and background image

Starting URL: https://demo.vtiger.com/vtigercrm/index.php

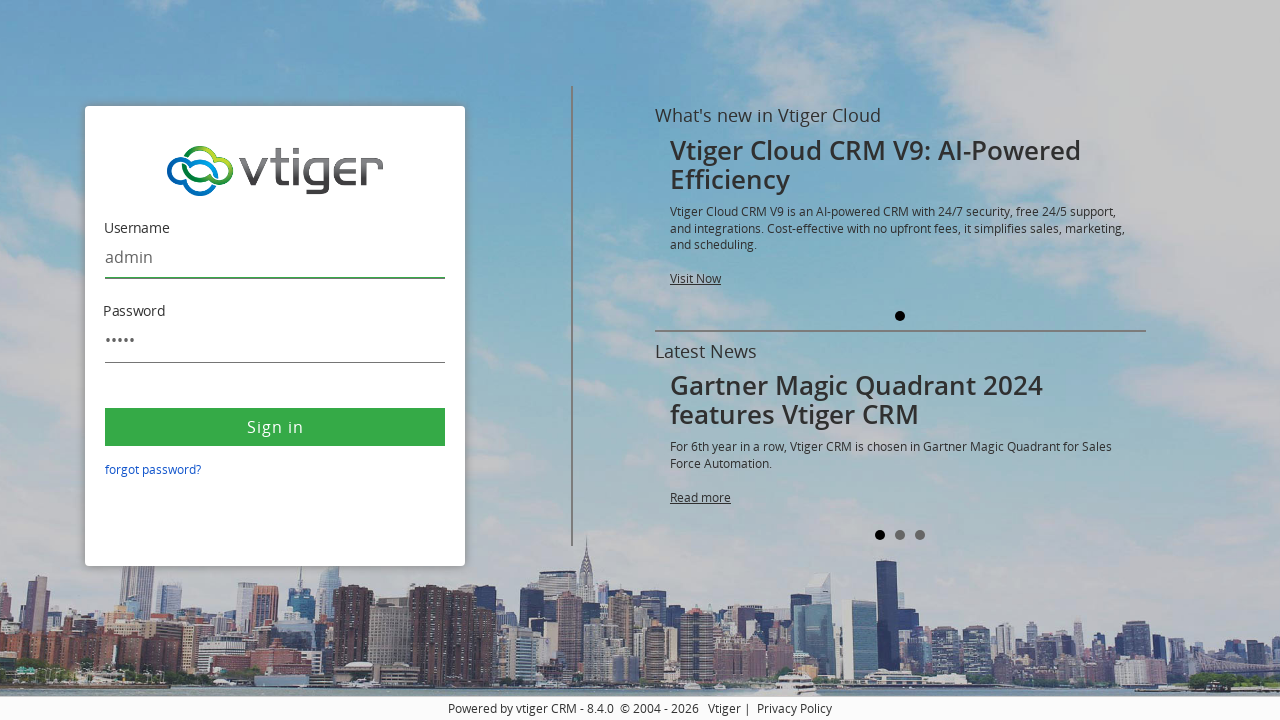

Waited for sign-in button with class 'buttonBlue' to be visible
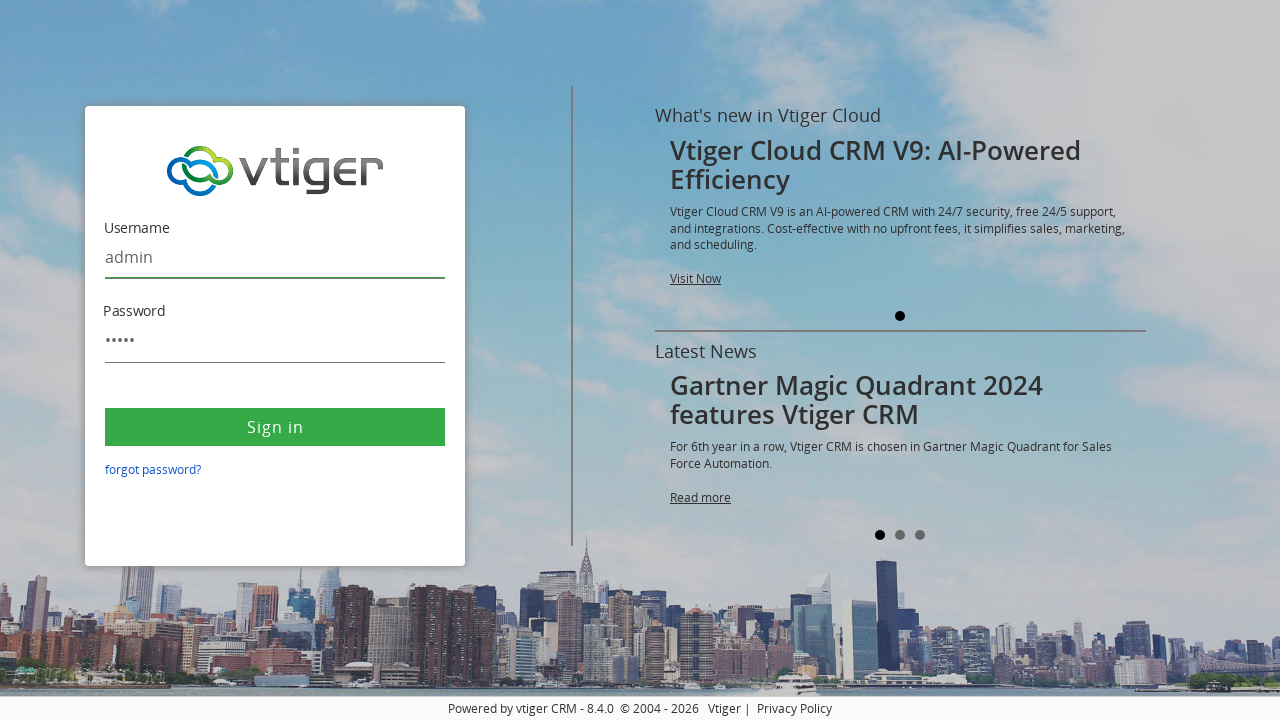

Retrieved font size CSS property from sign-in button
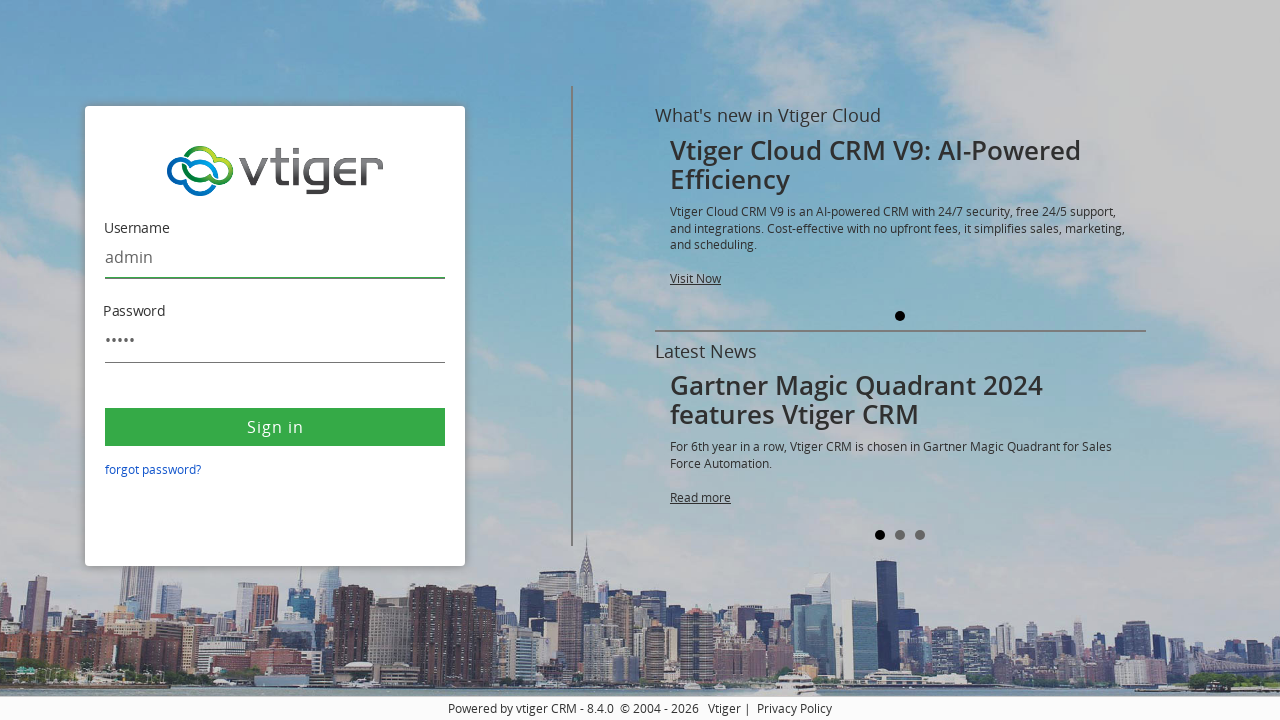

Retrieved font color CSS property from sign-in button
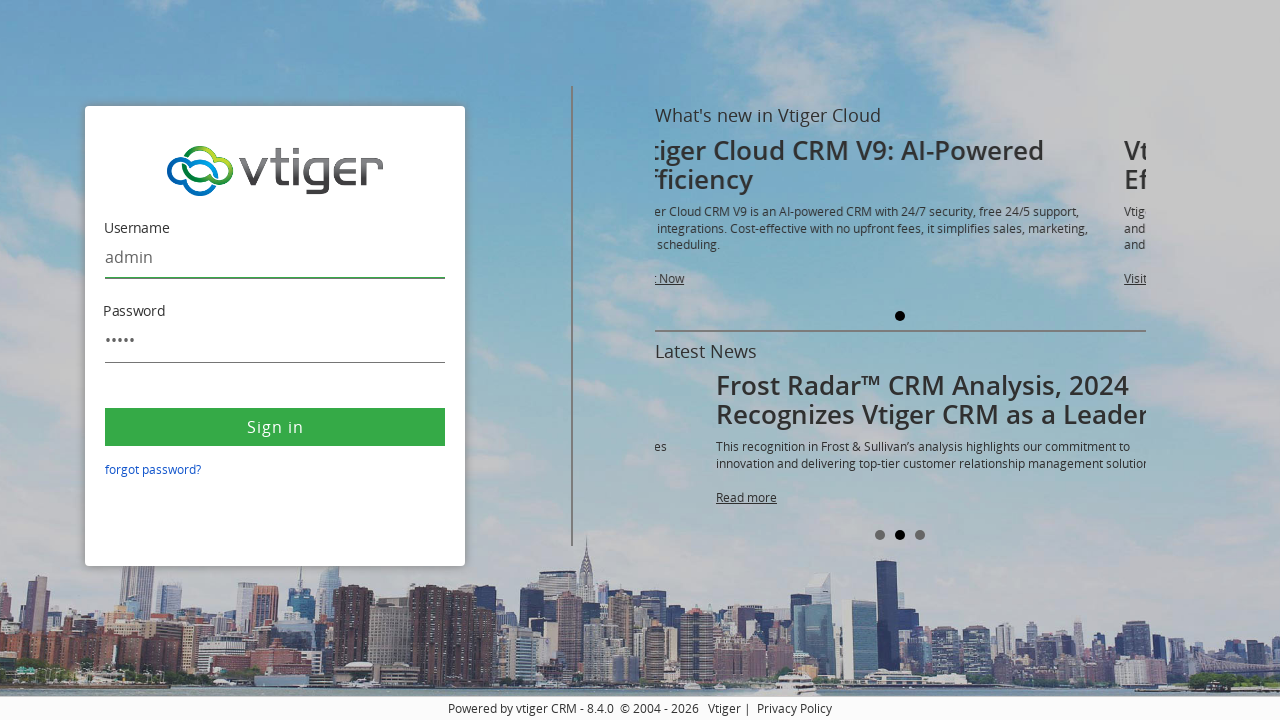

Retrieved background image CSS property from sign-in button
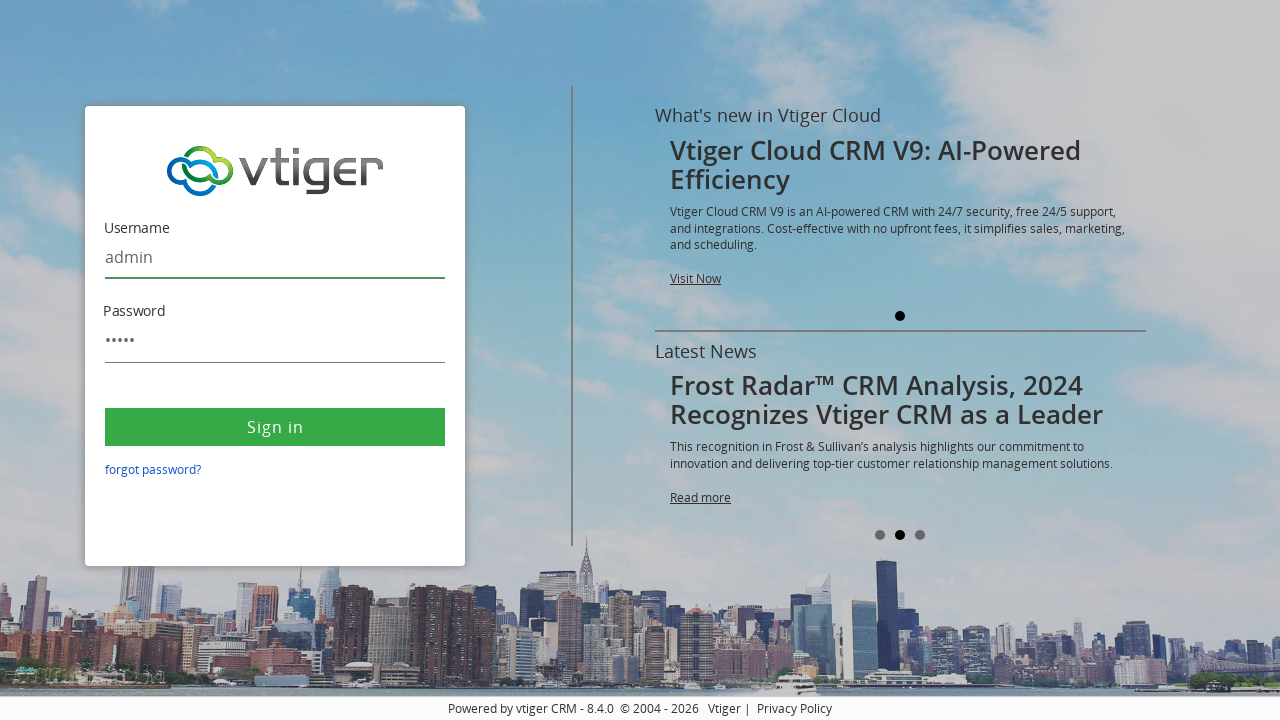

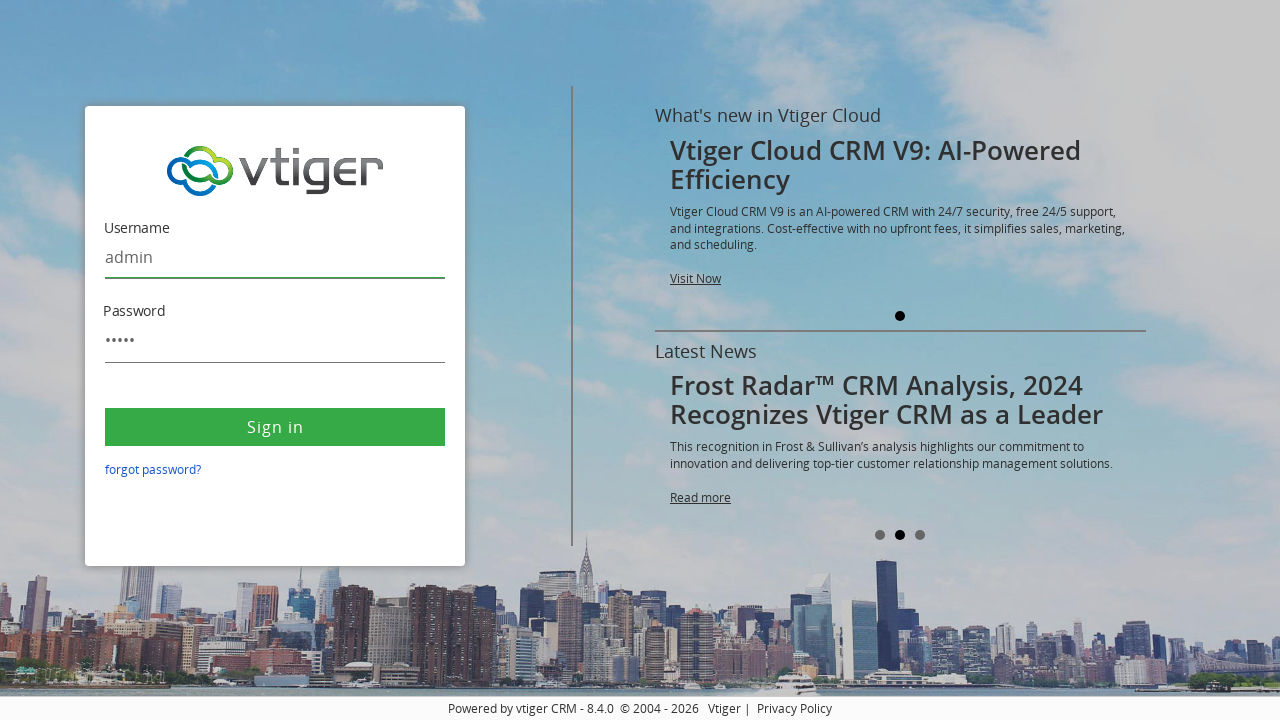